Tests drag and drop functionality within an iframe by dragging an element from source to target position

Starting URL: https://jqueryui.com/droppable/

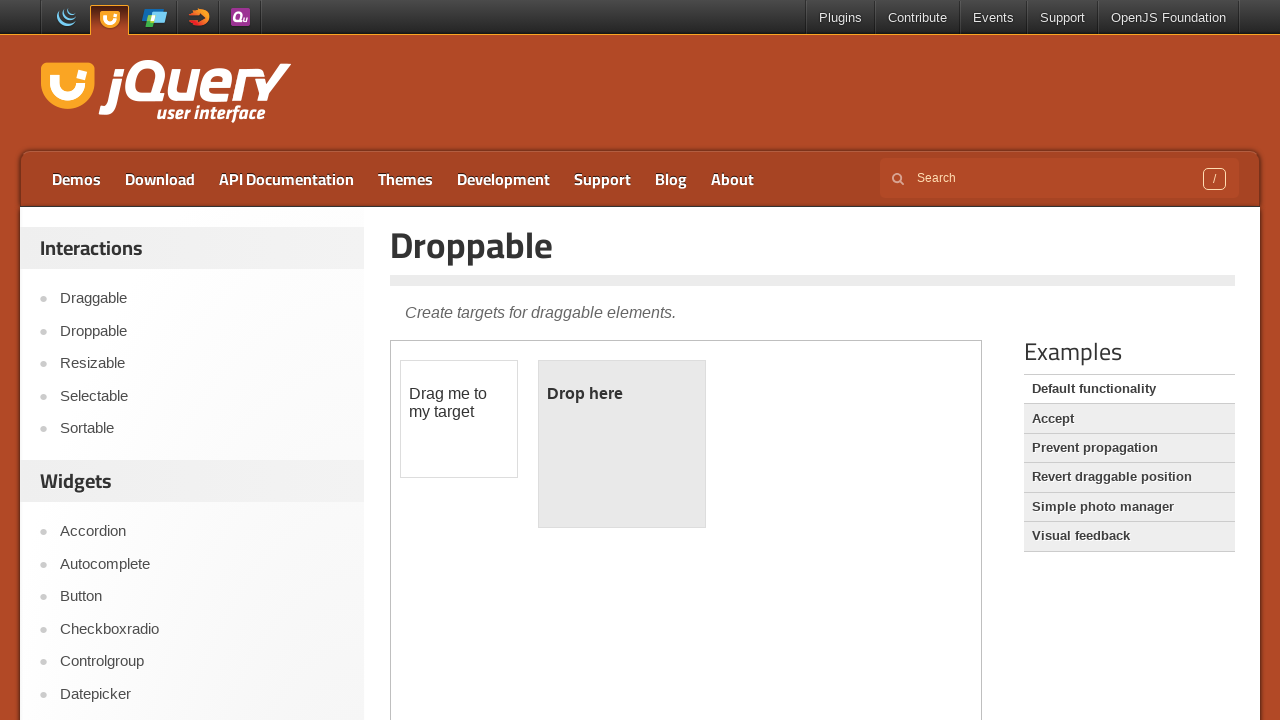

Located iframe with demo-frame class containing drag and drop elements
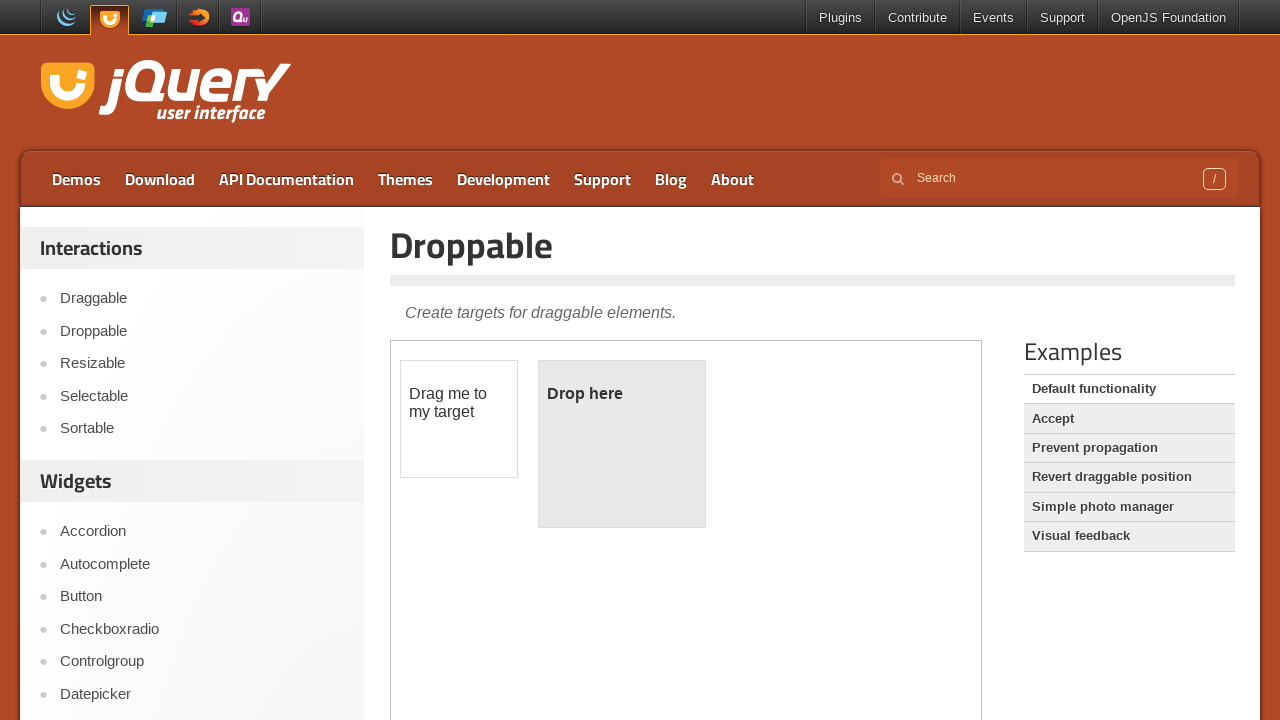

Located draggable element with id 'draggable' within iframe
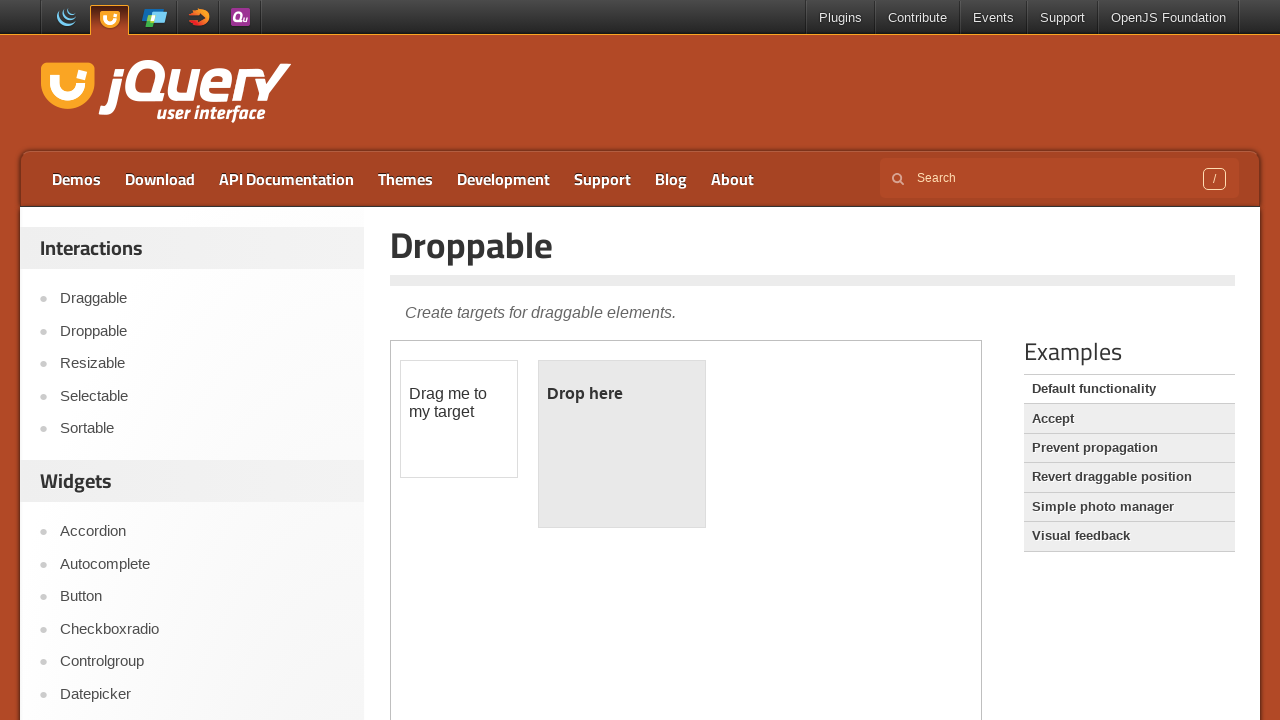

Located droppable target element with id 'droppable' within iframe
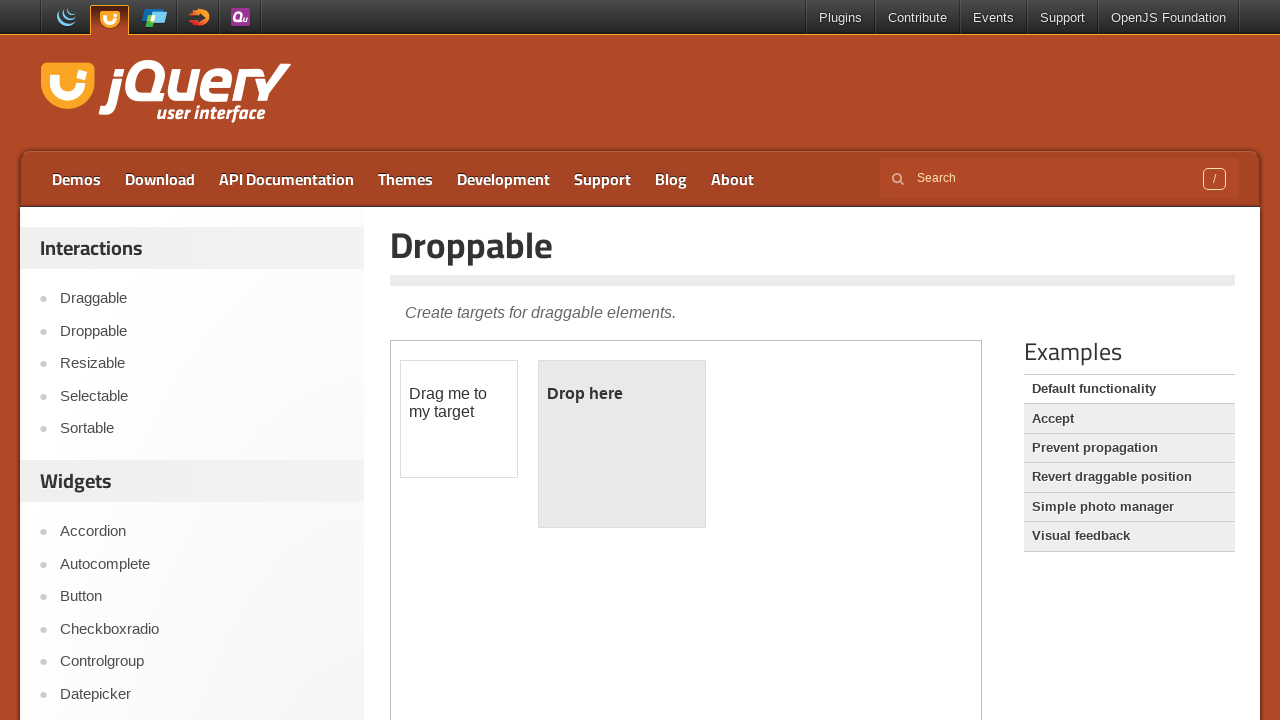

Dragged draggable element to droppable target position at (622, 444)
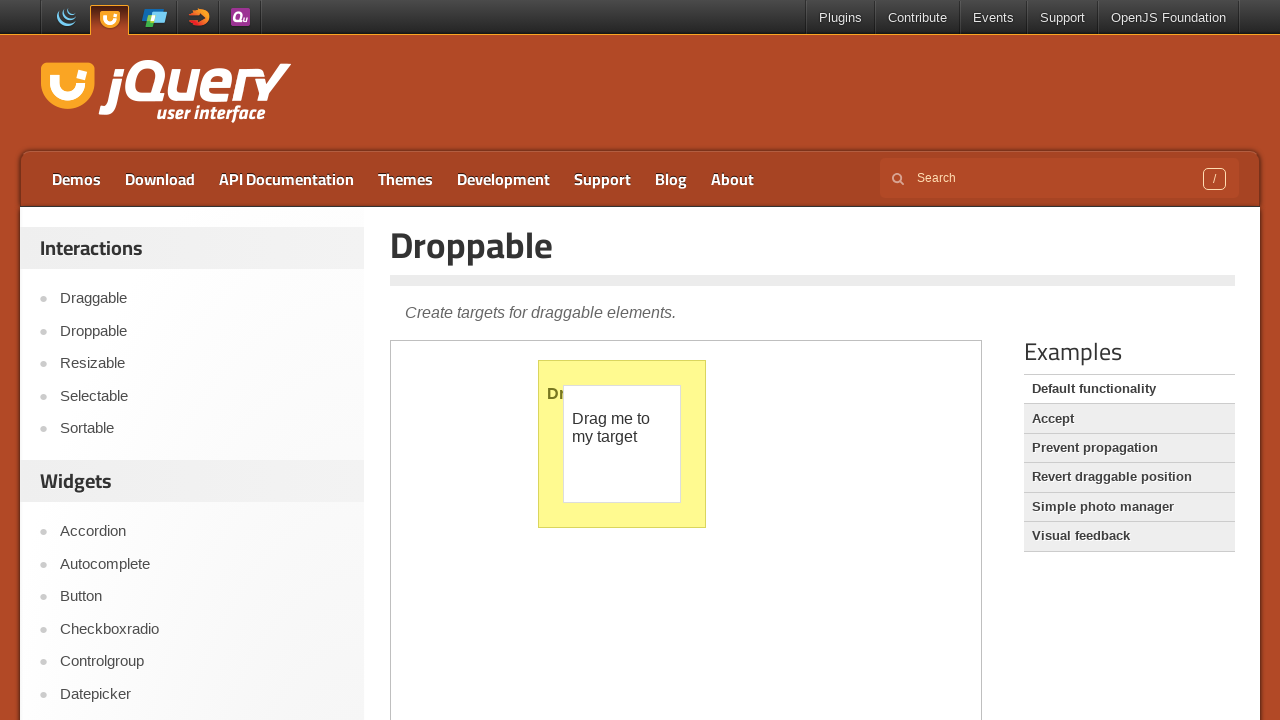

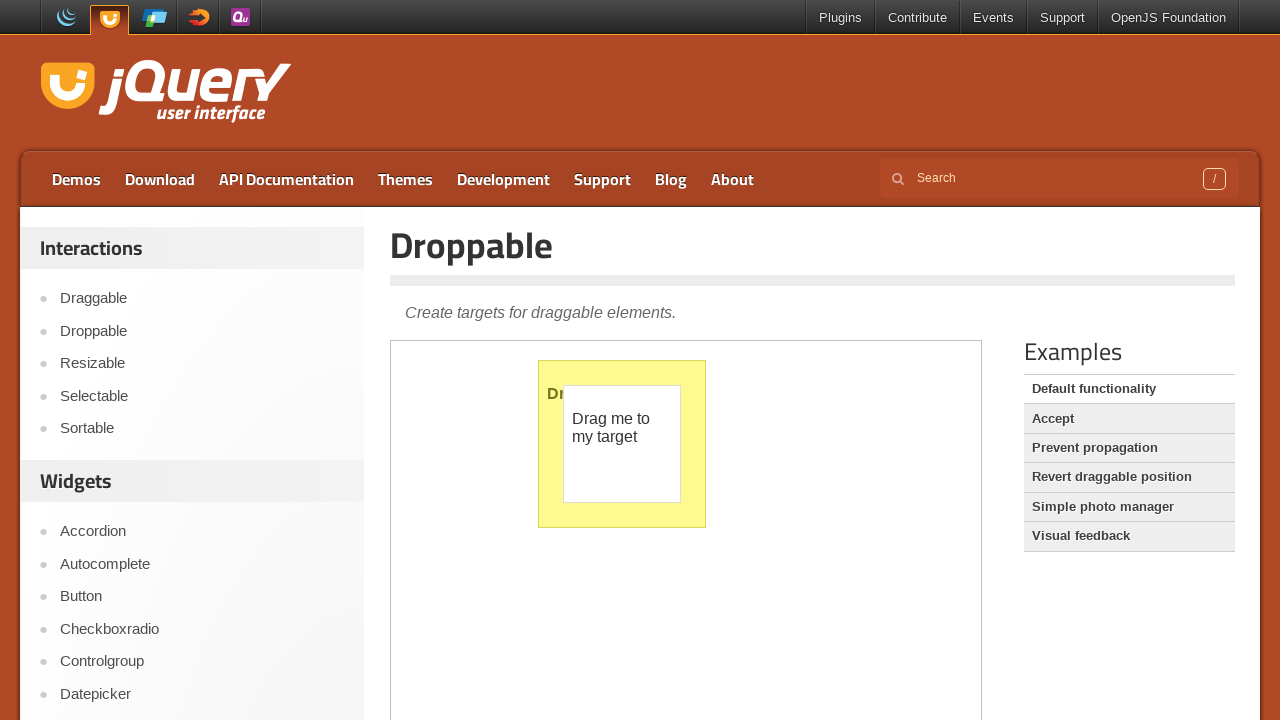